Tests multi-select dropdown functionality by selecting multiple options, verifying the selection, and then deselecting all options on a test page.

Starting URL: http://omayo.blogspot.com/

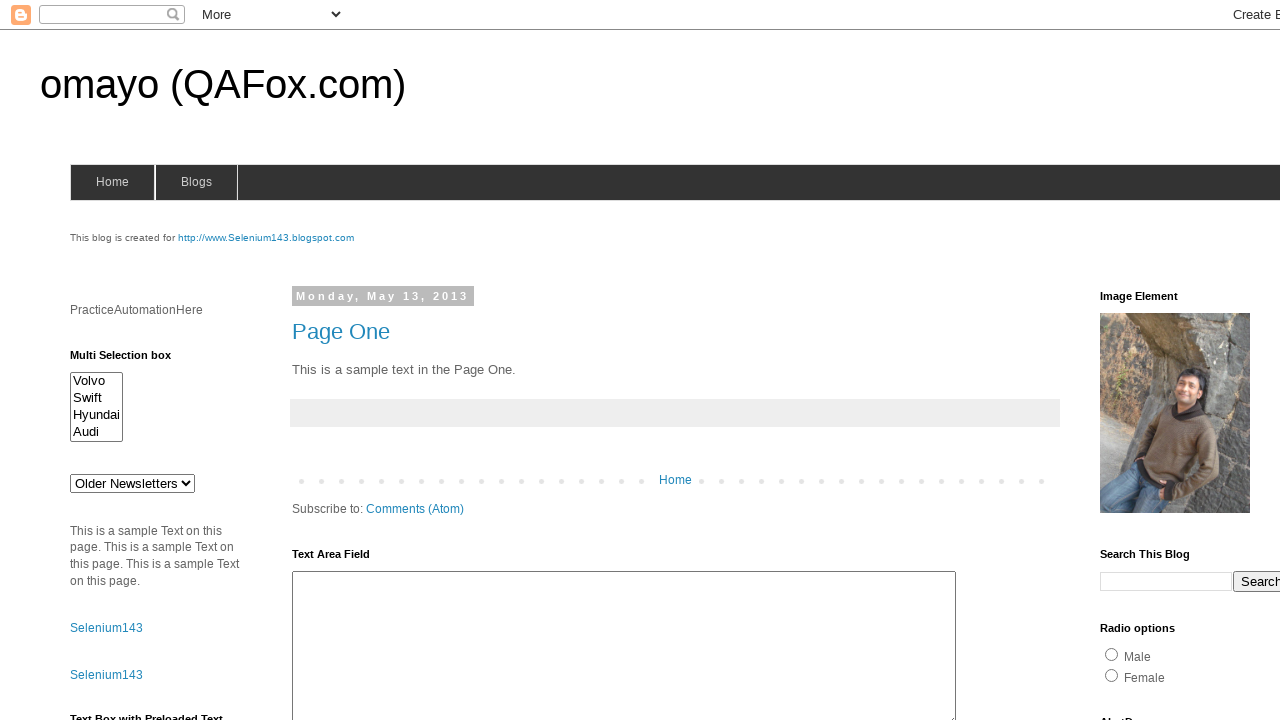

Located the multi-select dropdown element
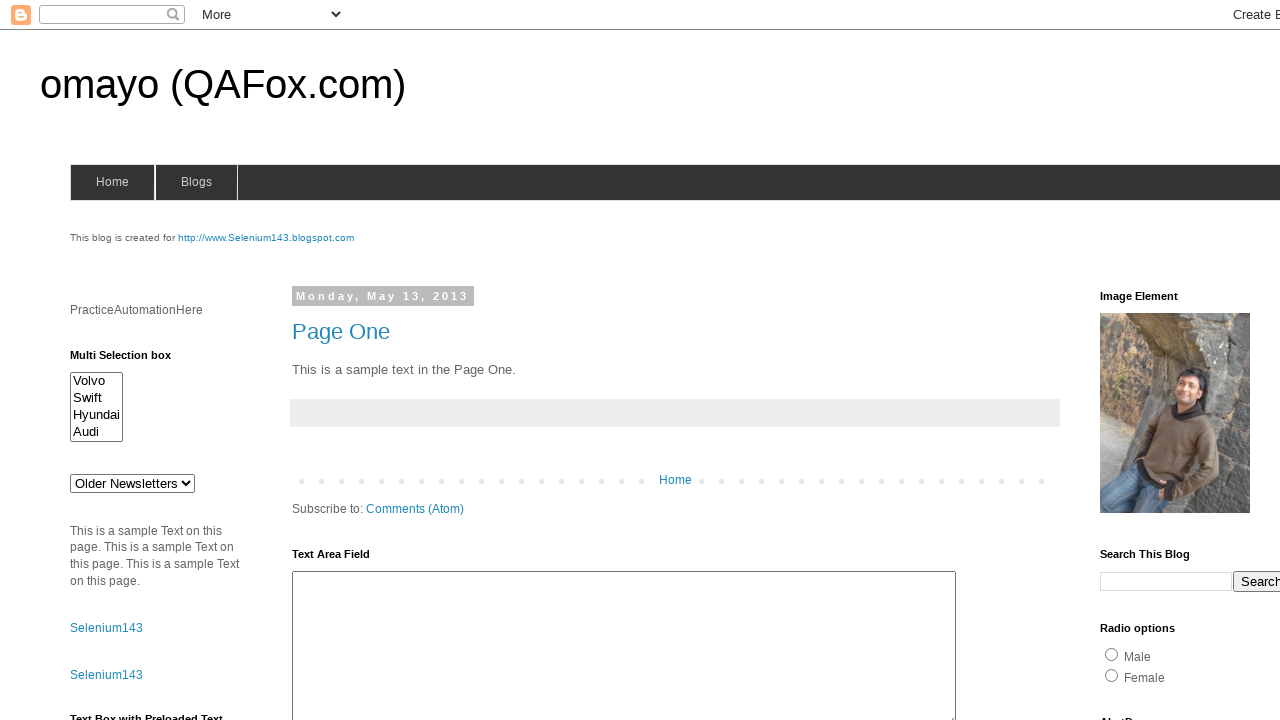

Waited for dropdown to become visible
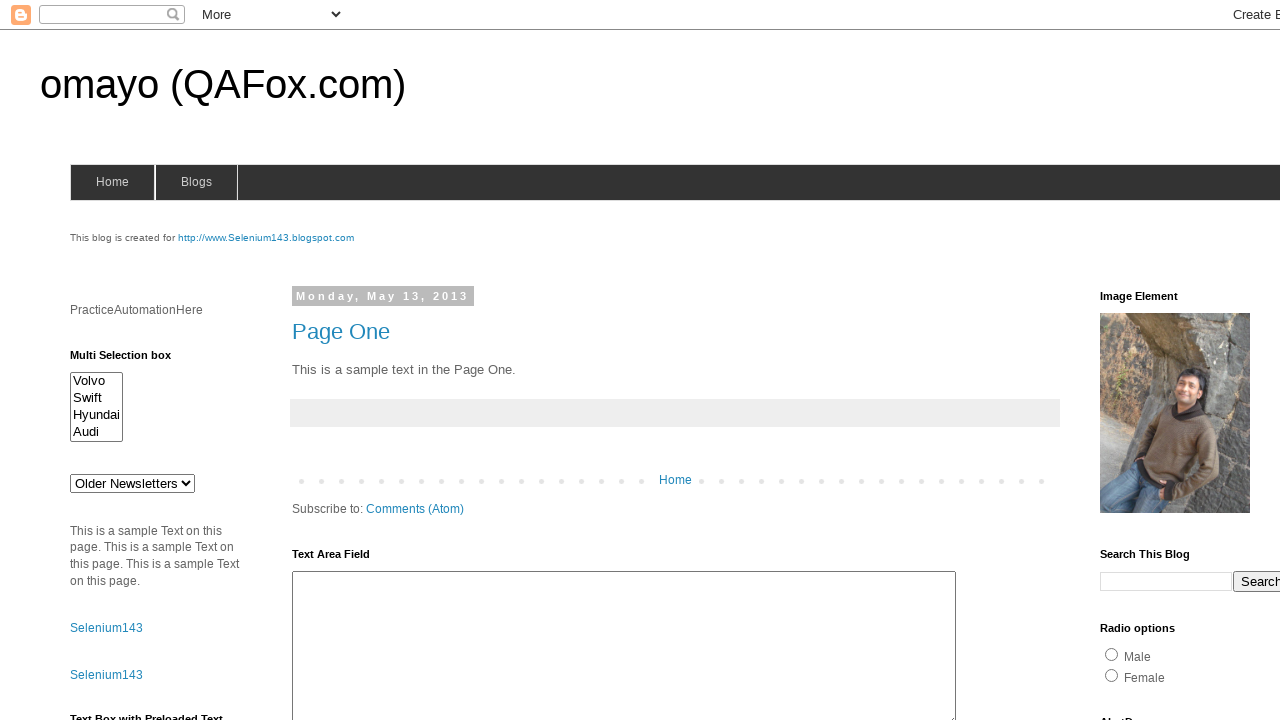

Retrieved all option elements from the dropdown
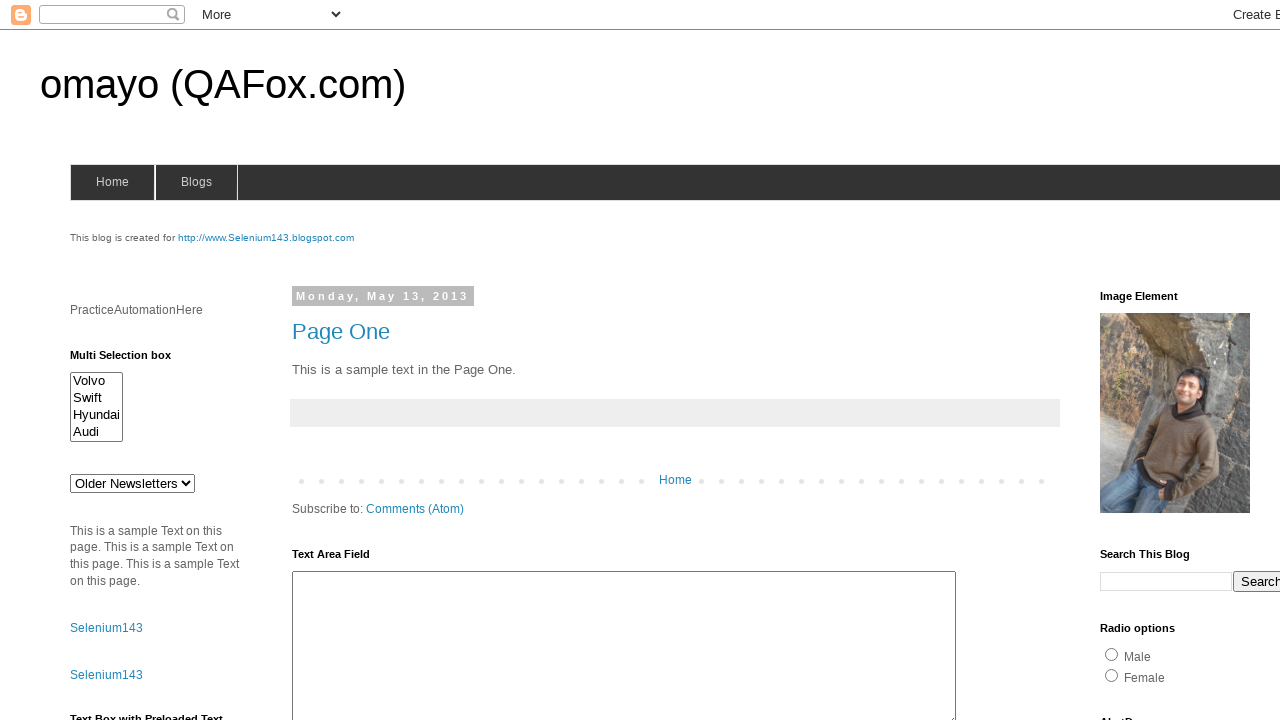

Retrieved value attribute from first option (index 0)
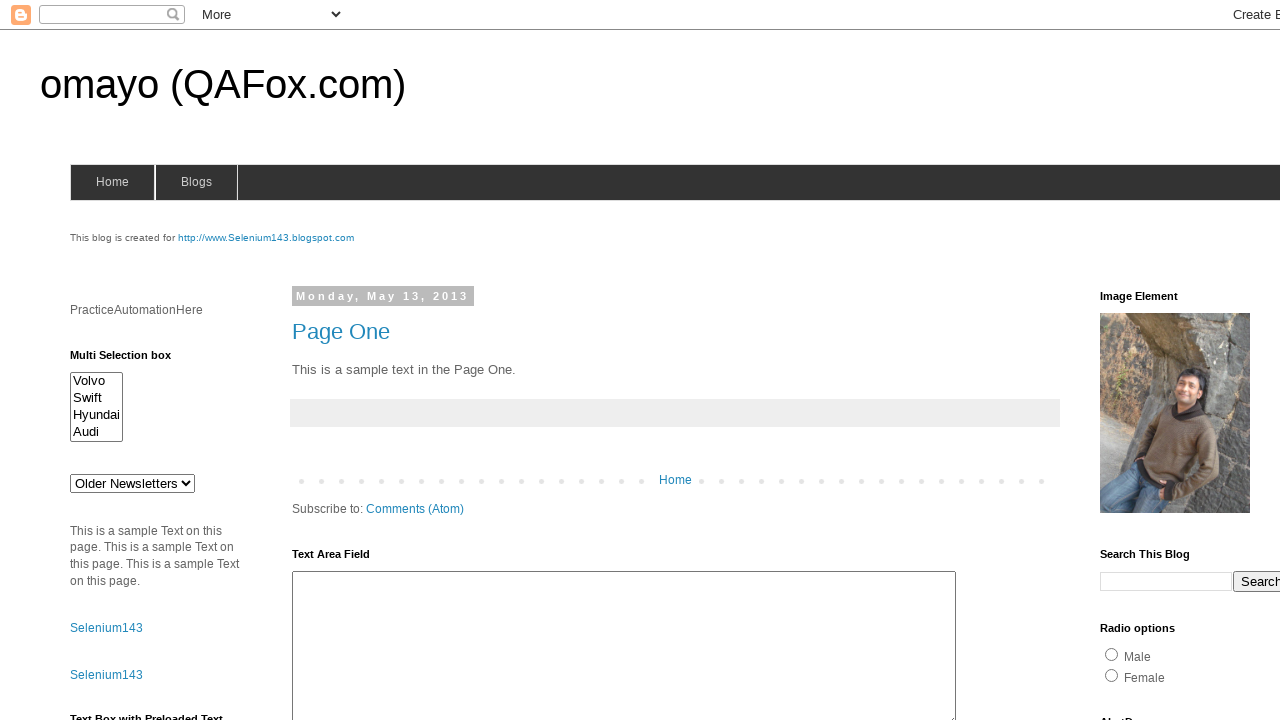

Selected first option in the multi-select dropdown on #multiselect1
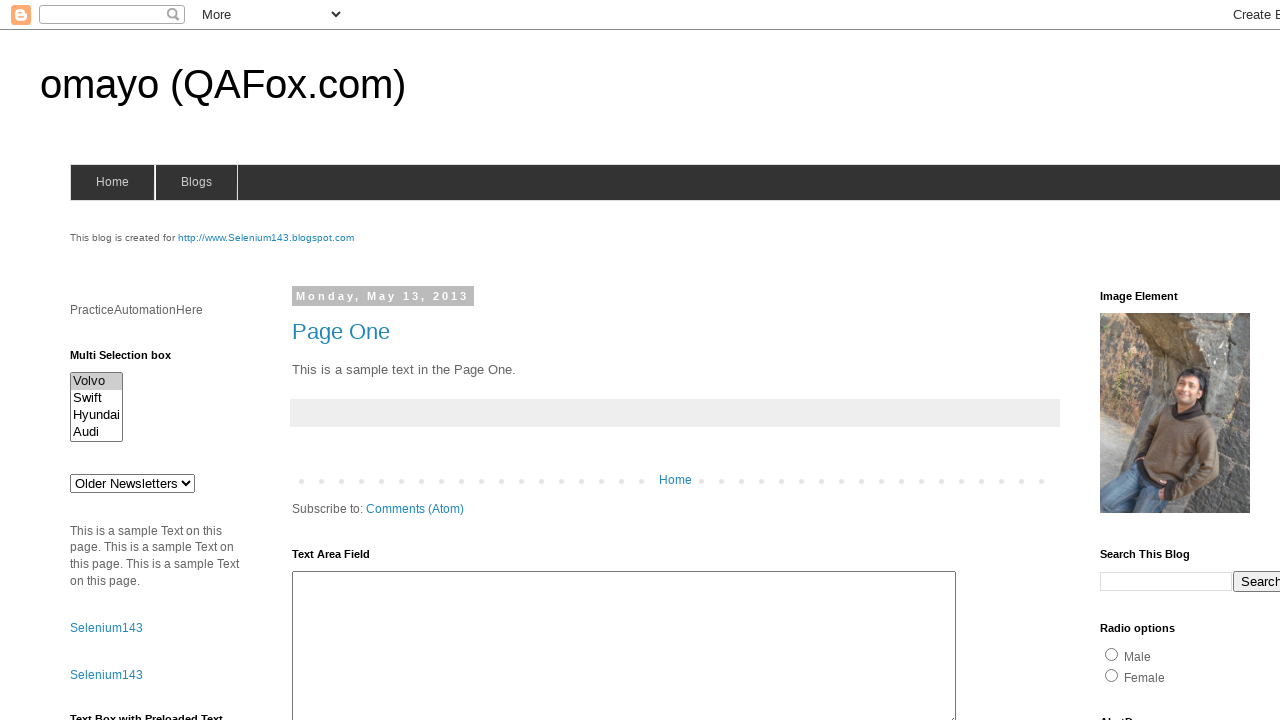

Retrieved value attribute from third option (index 2)
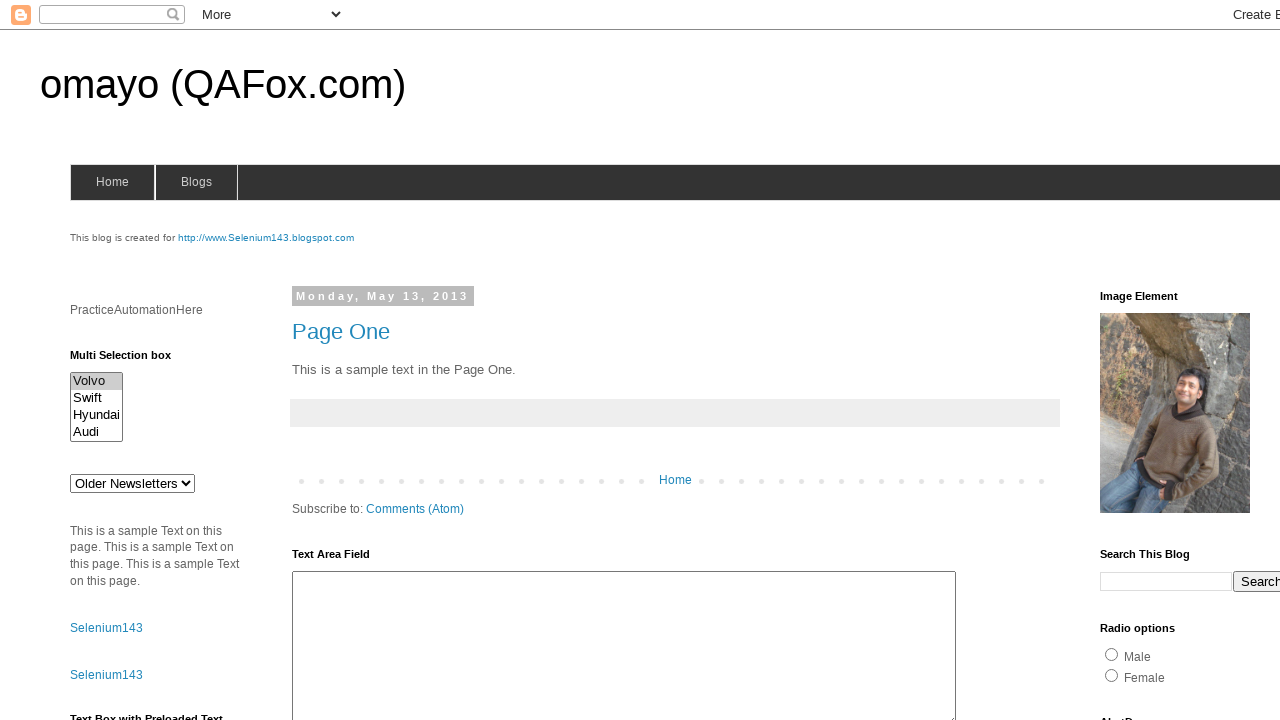

Selected first and third options in the multi-select dropdown on #multiselect1
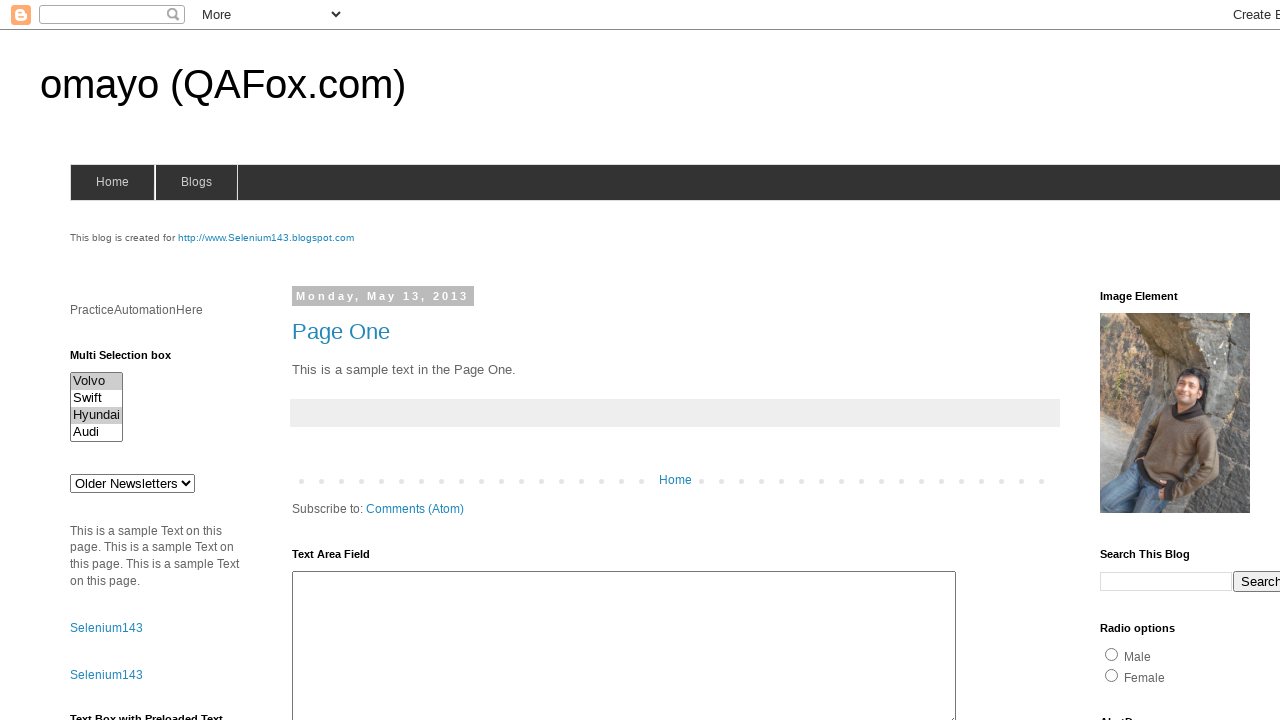

Retrieved value attribute from fourth option (index 3)
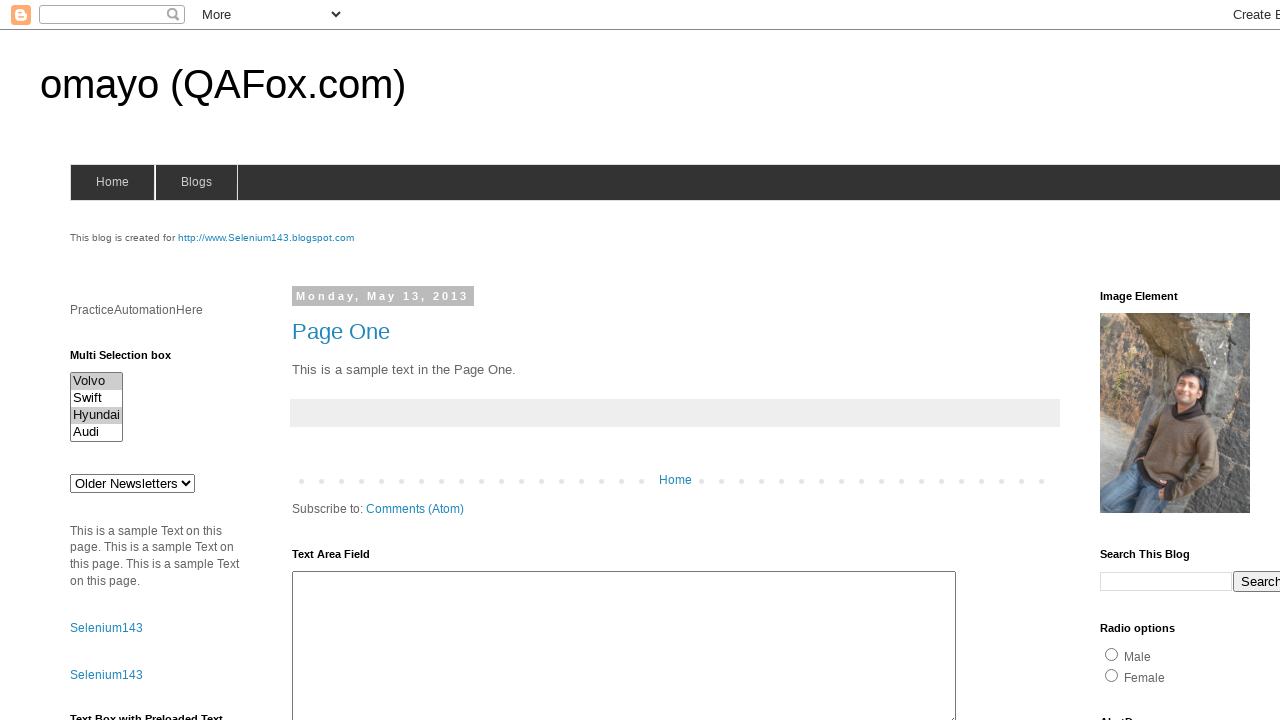

Selected first, third, and fourth options in the multi-select dropdown on #multiselect1
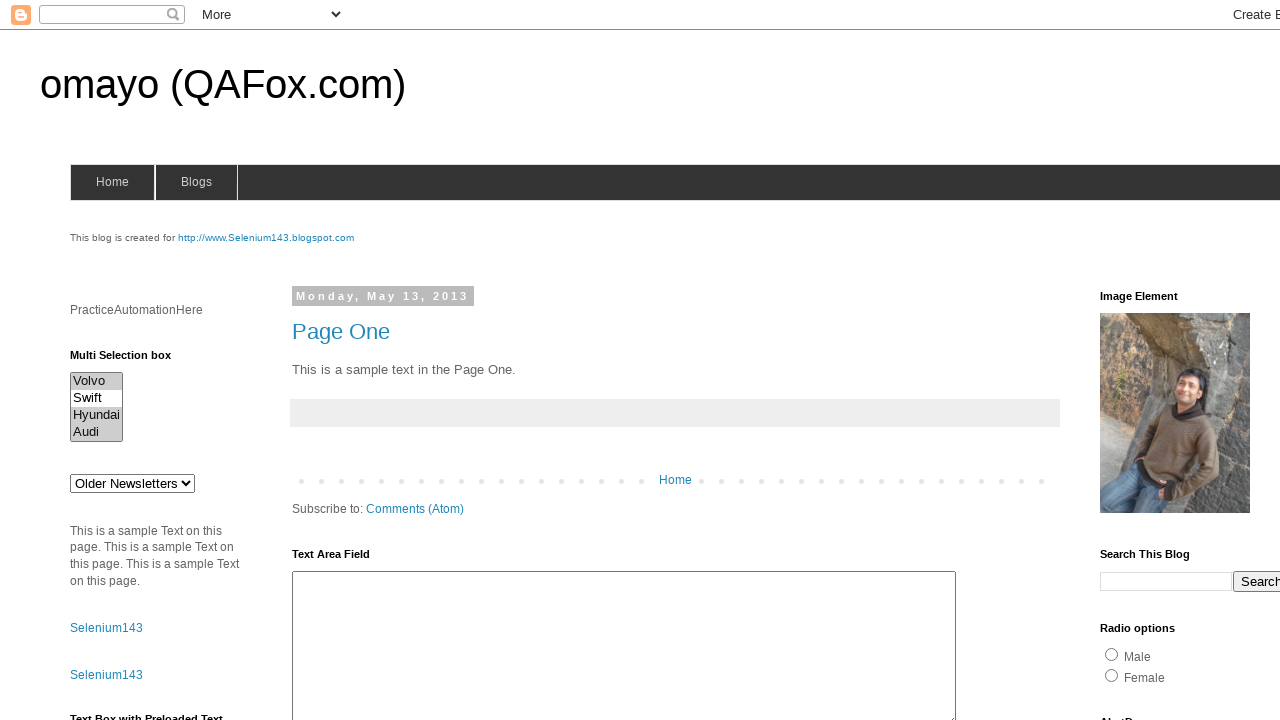

Deselected all options by clearing the selection on #multiselect1
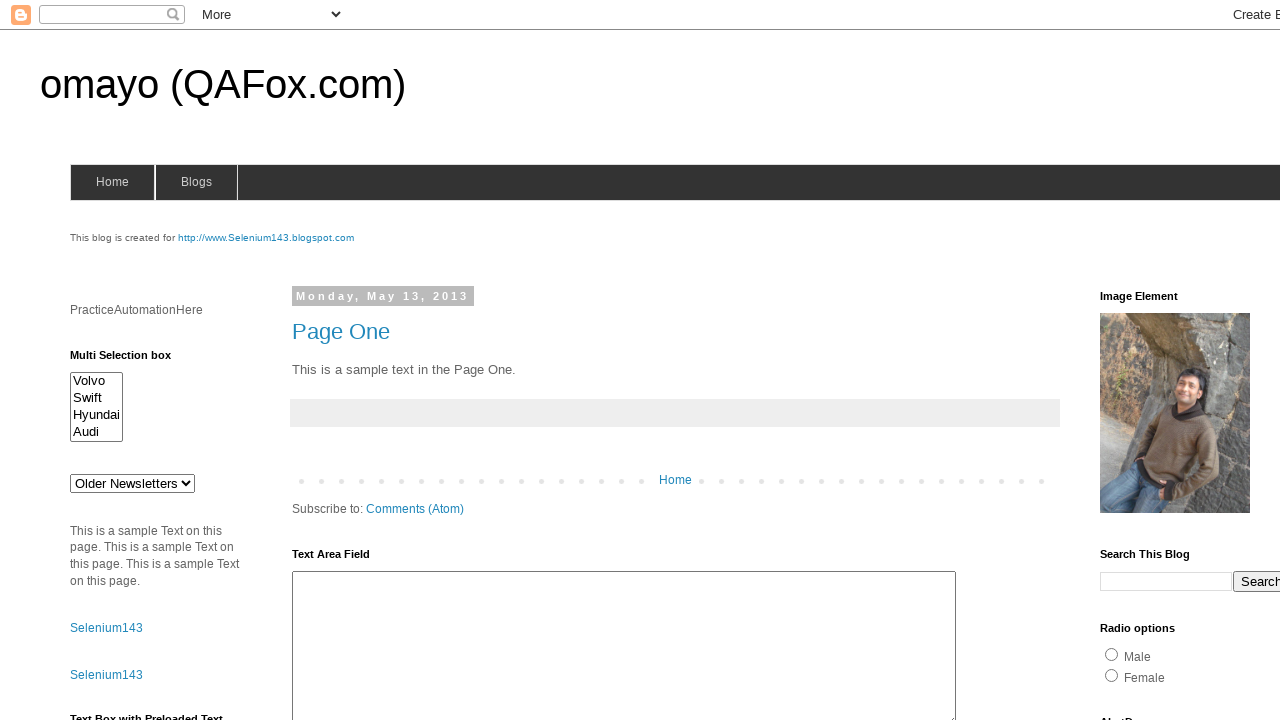

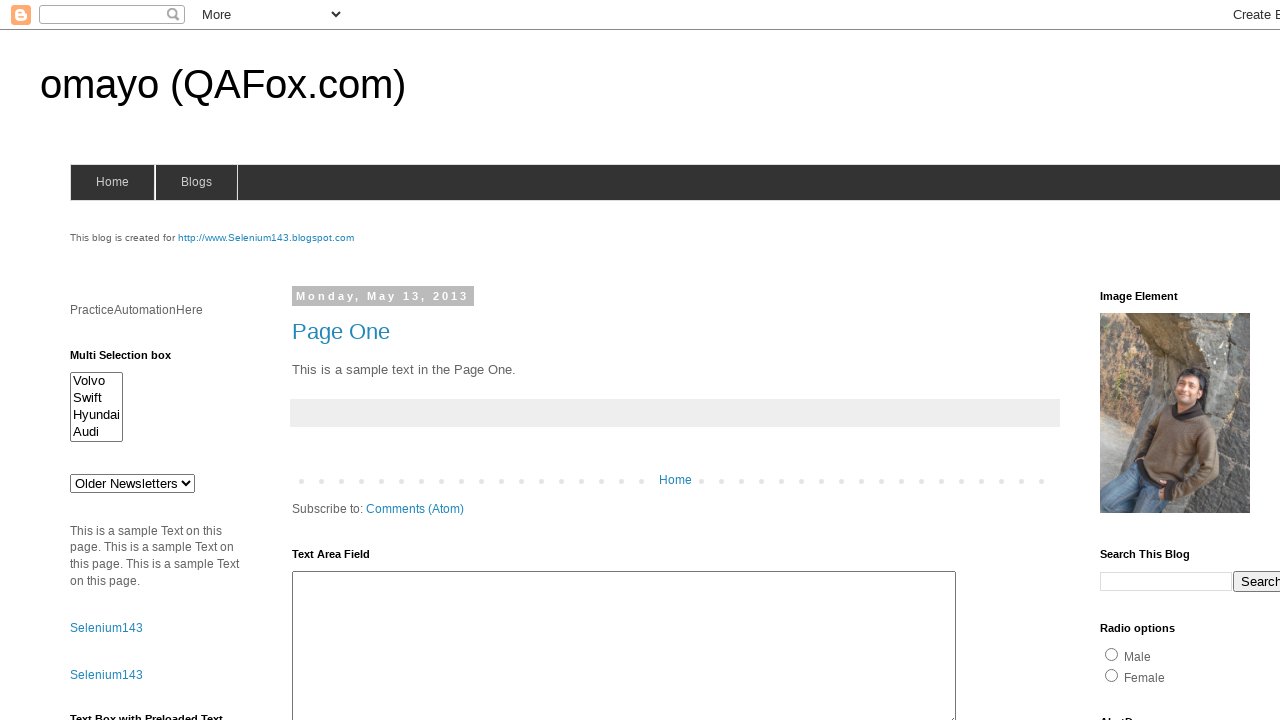